Tests the filter functionality on a vegetable offers page by searching for "Rice" and verifying that all displayed results contain "Rice" in their name.

Starting URL: https://rahulshettyacademy.com/greenkart/#/offers

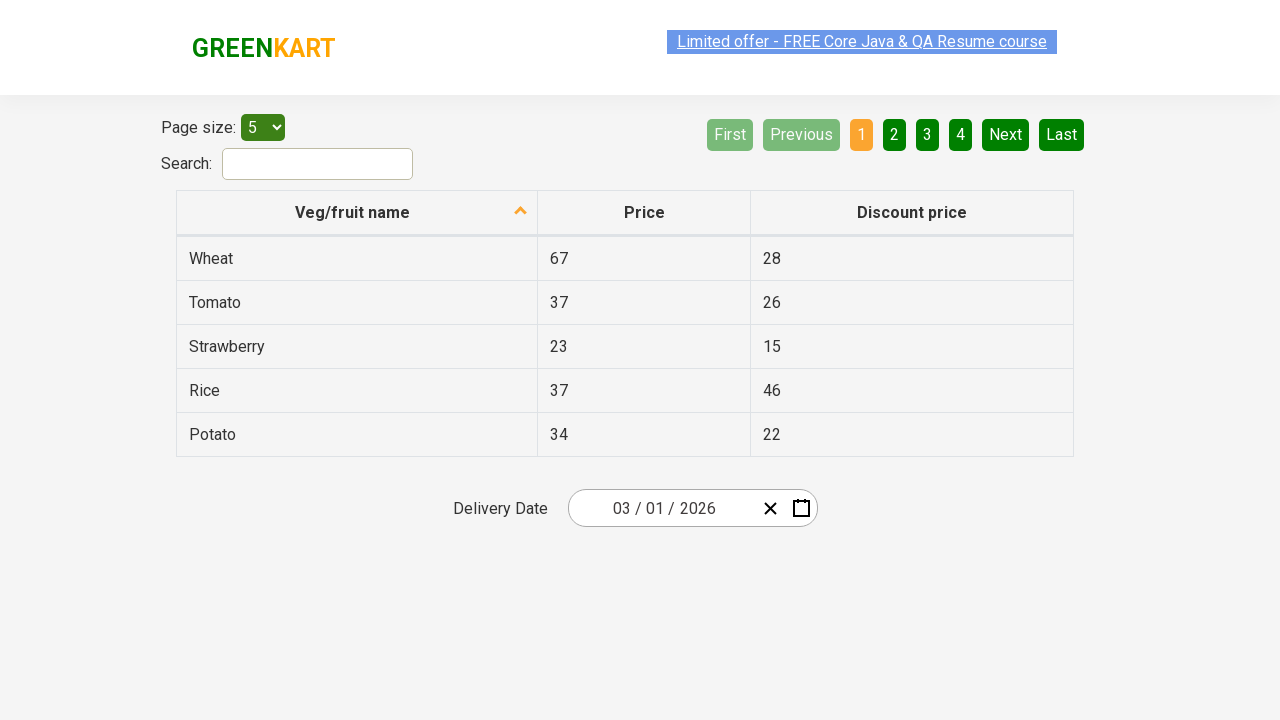

Filled search field with 'Rice' to filter vegetable offers on #search-field
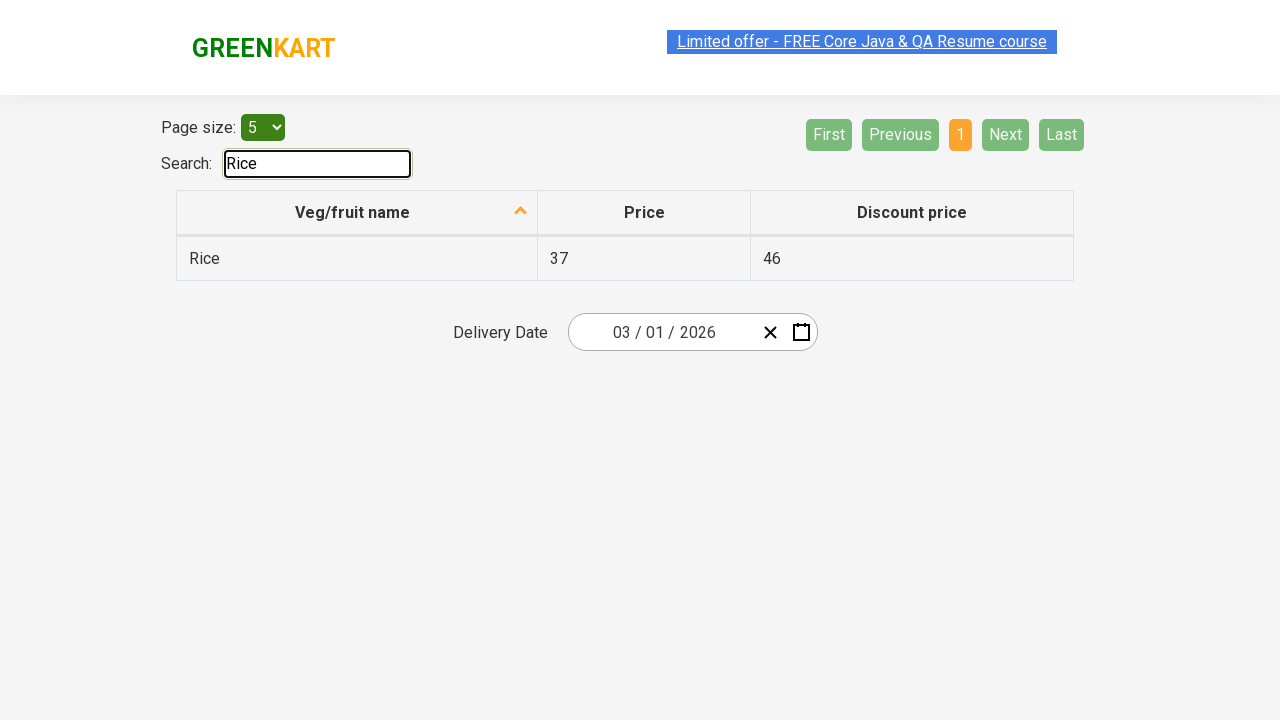

Waited for filter to apply
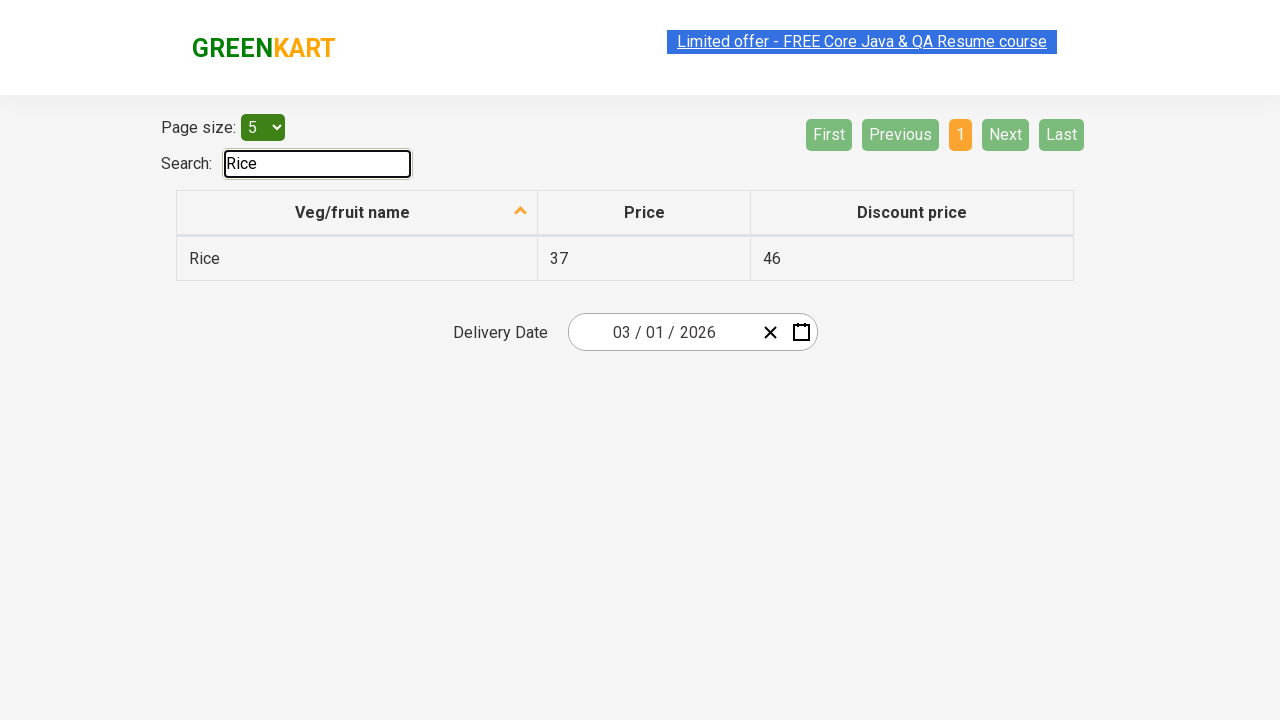

Verified table rows are visible
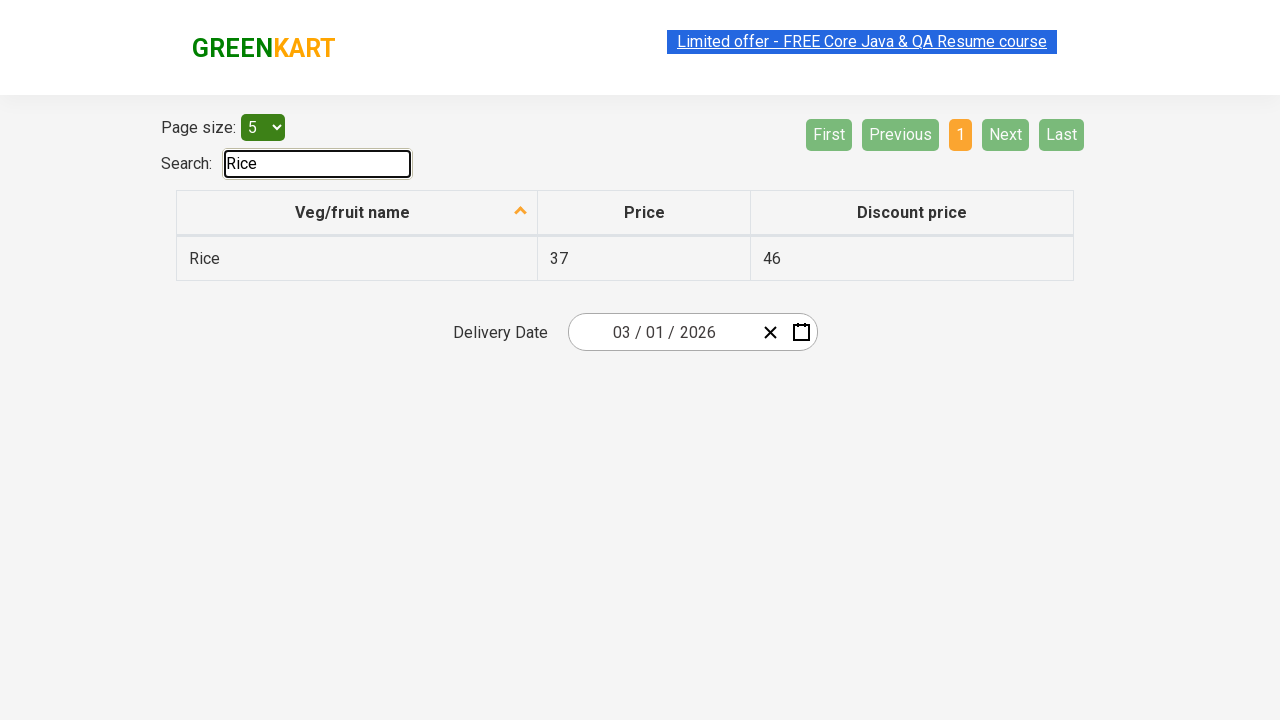

Retrieved all vegetable names from filtered results
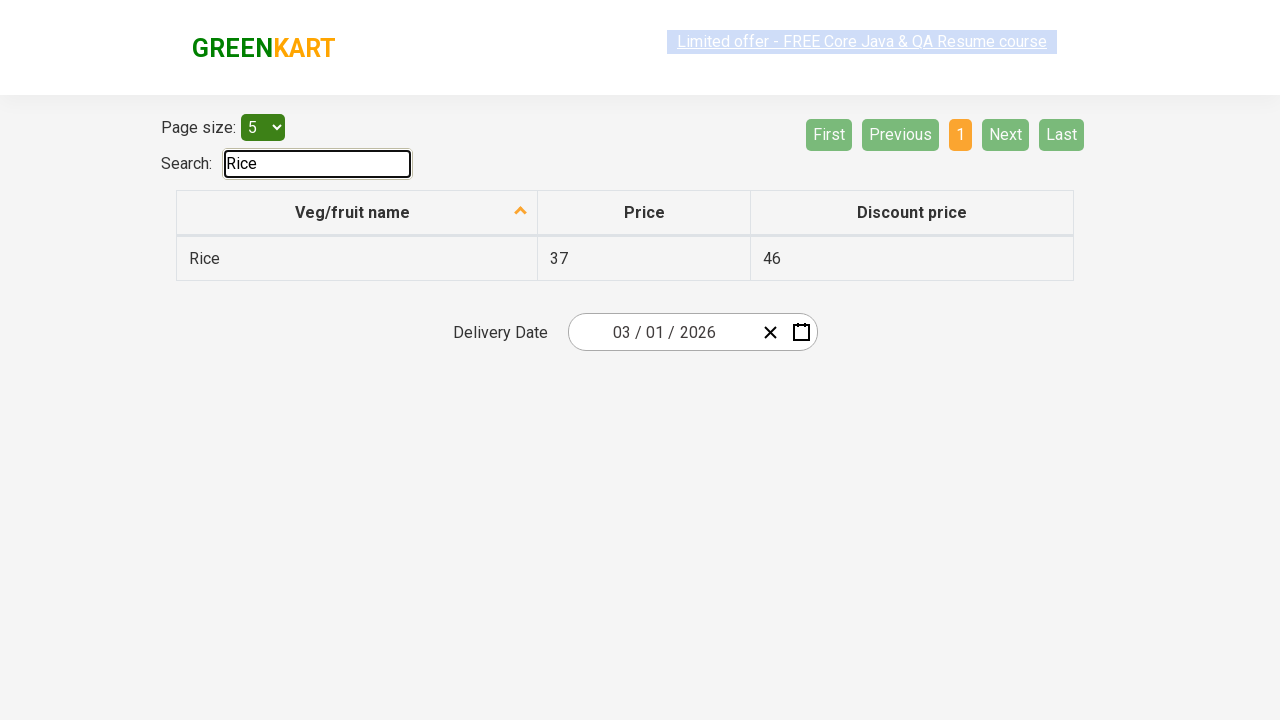

Verified filtered result contains 'Rice': 'Rice'
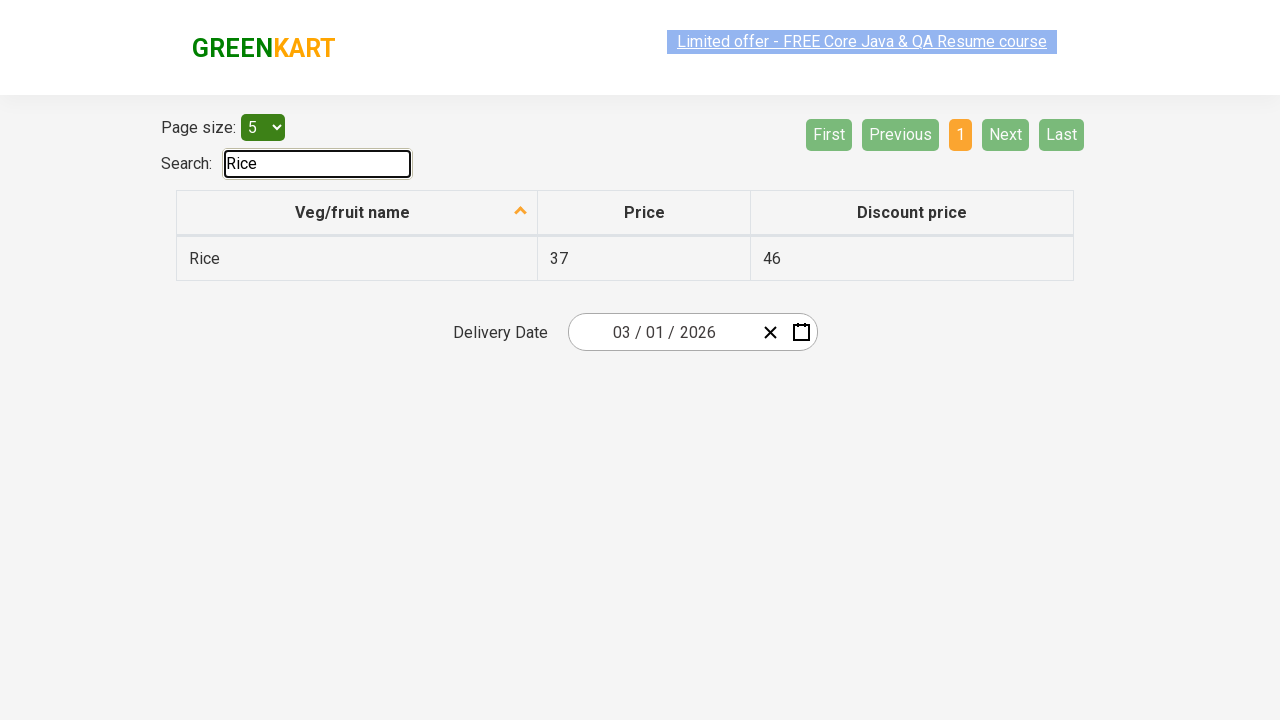

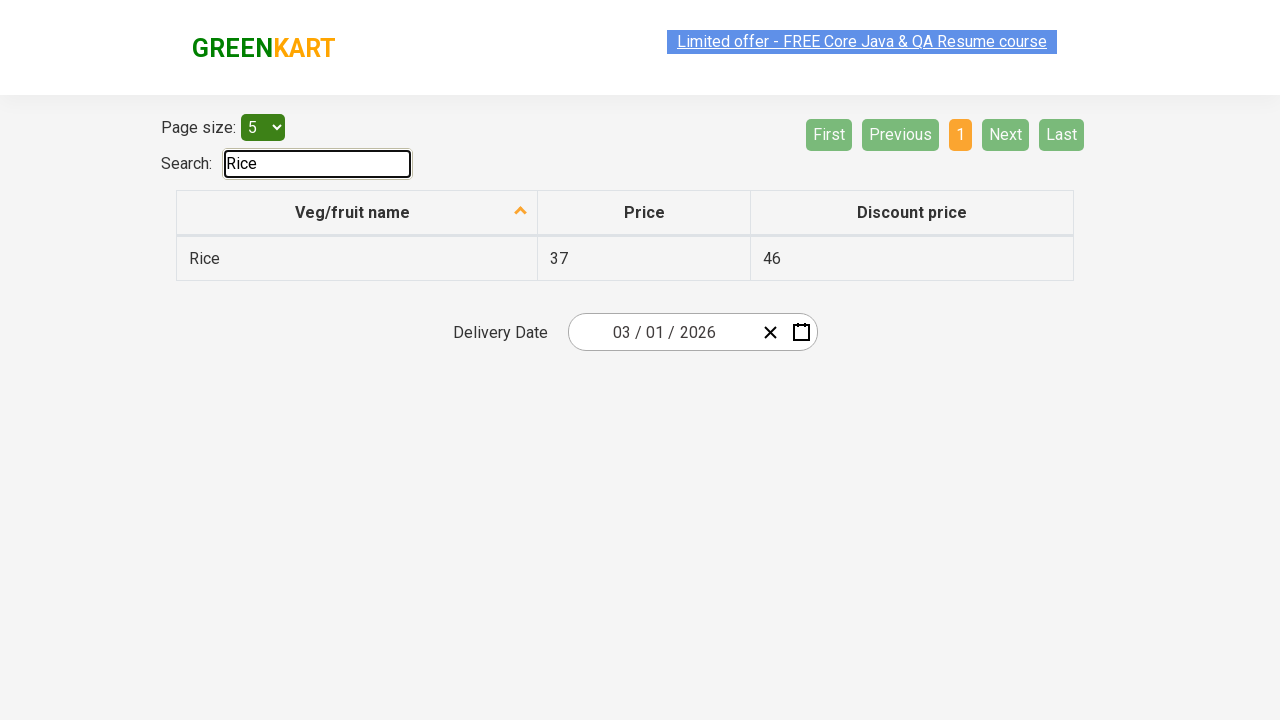